Tests drag and drop slider functionality by navigating to the slider page and adjusting a slider value to 95

Starting URL: https://www.lambdatest.com/selenium-playground

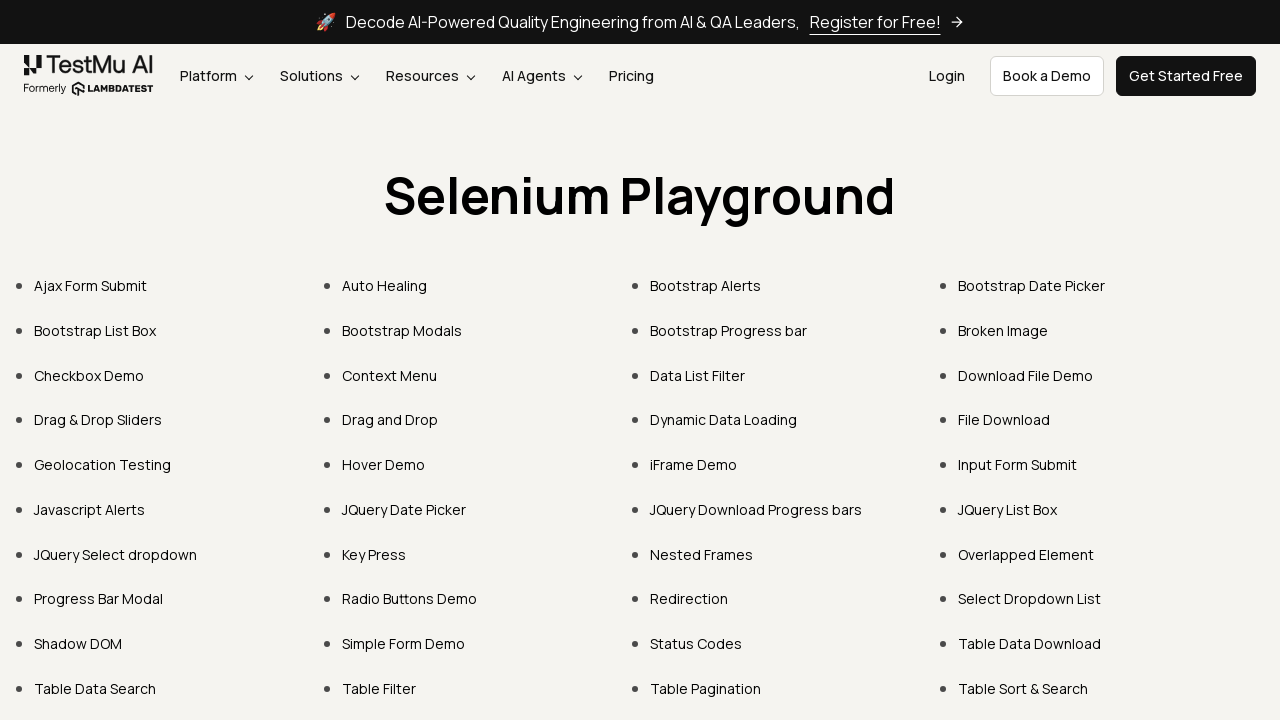

Clicked on 'Drag & Drop Sliders' link at (98, 420) on xpath=//a[text()='Drag & Drop Sliders']
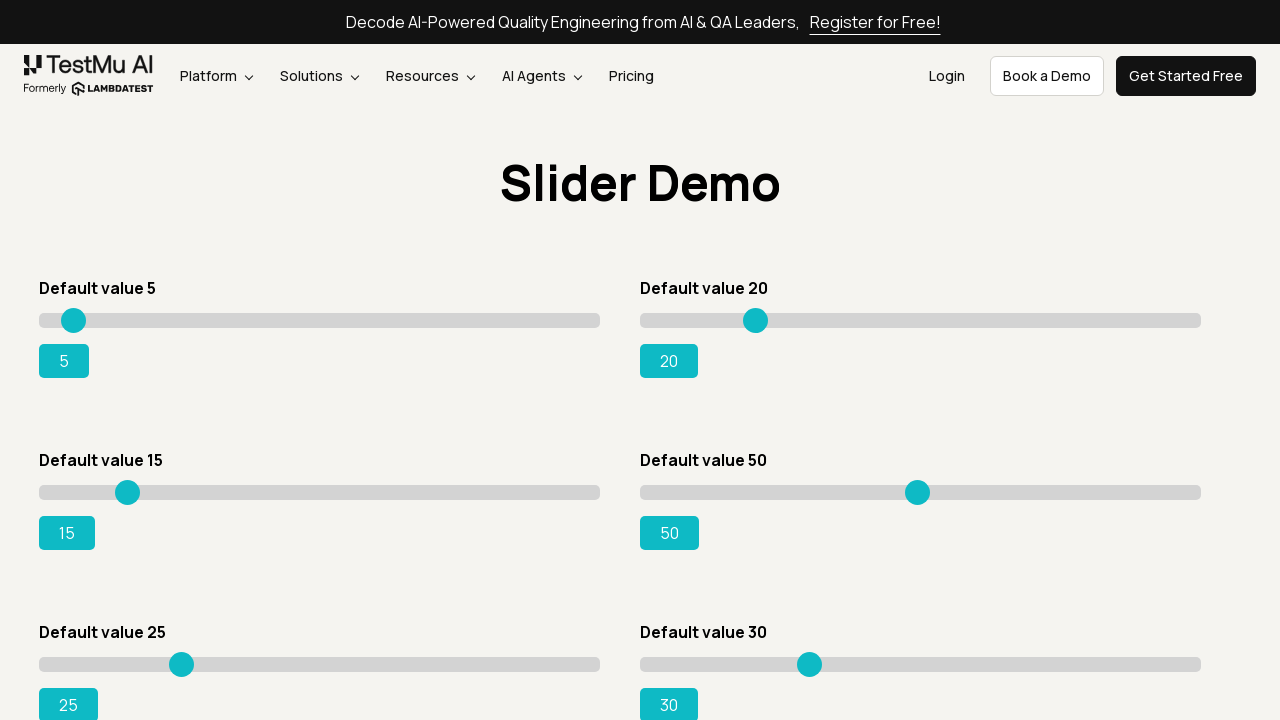

Slider page loaded and third slider element is visible
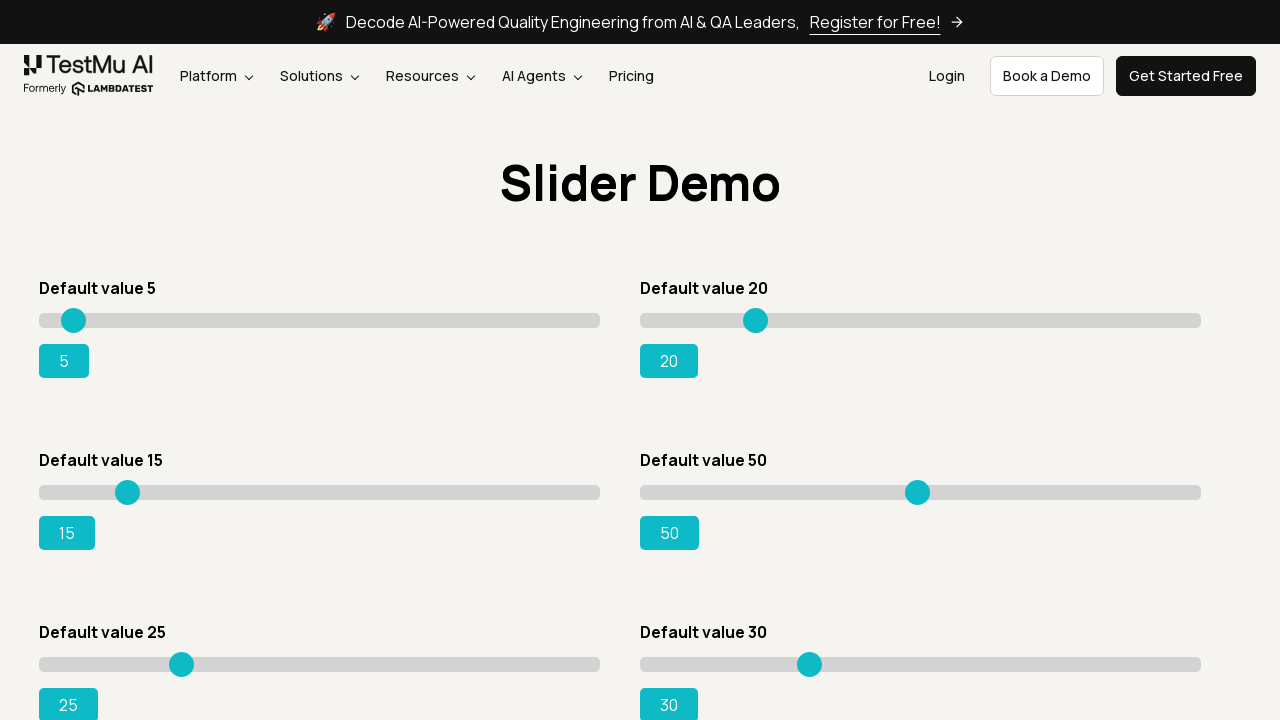

Located the third slider element
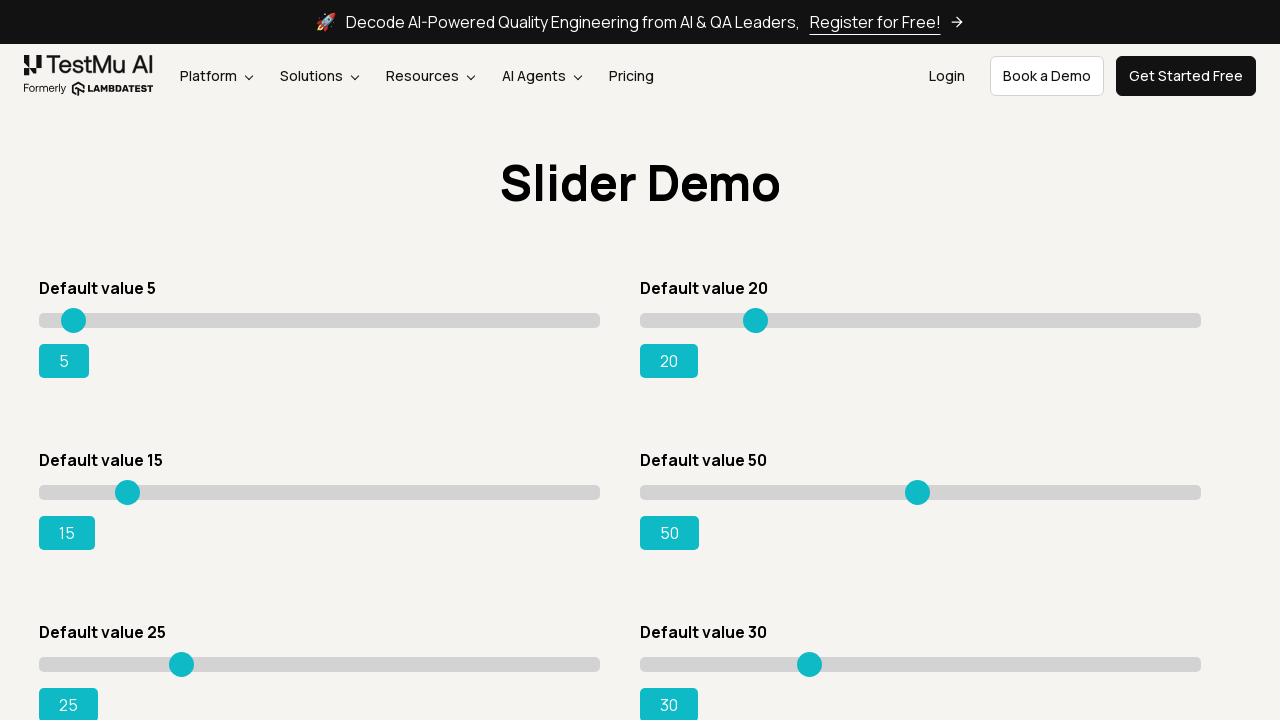

Retrieved slider bounding box coordinates
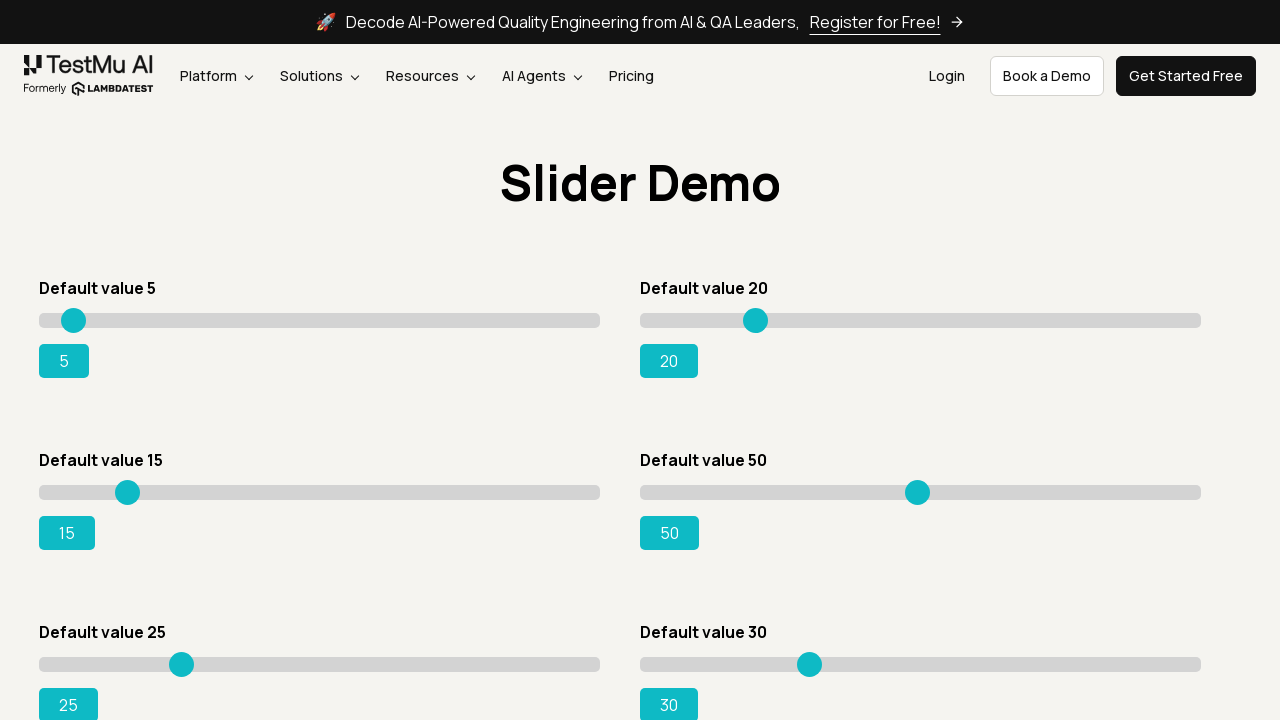

Moved mouse to center of slider at (320, 492)
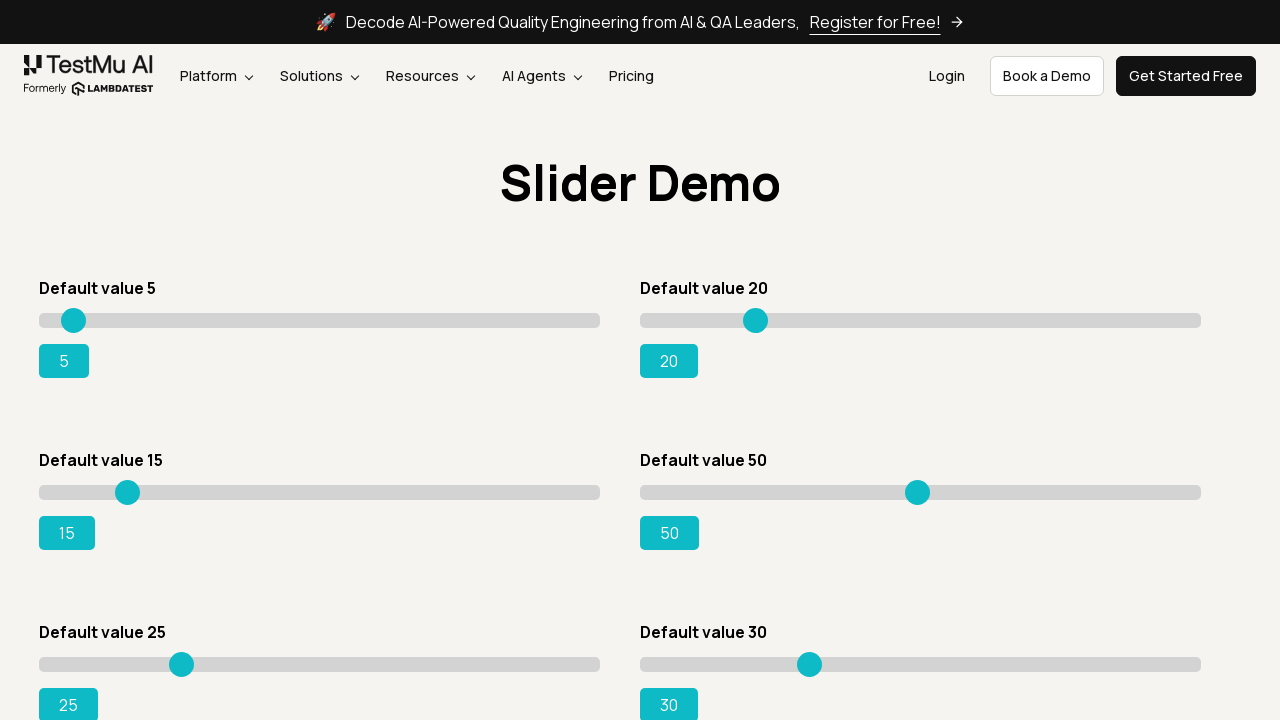

Pressed mouse button down on slider at (320, 492)
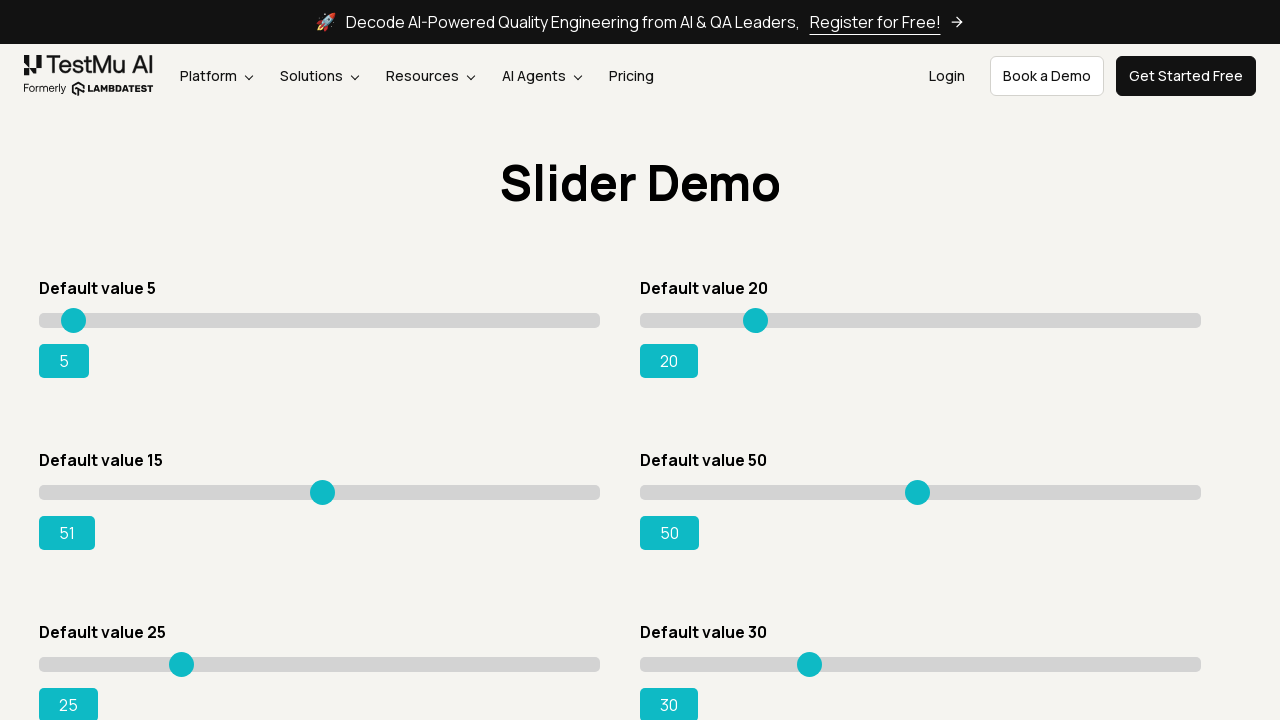

Dragged slider to the right to adjust value at (534, 492)
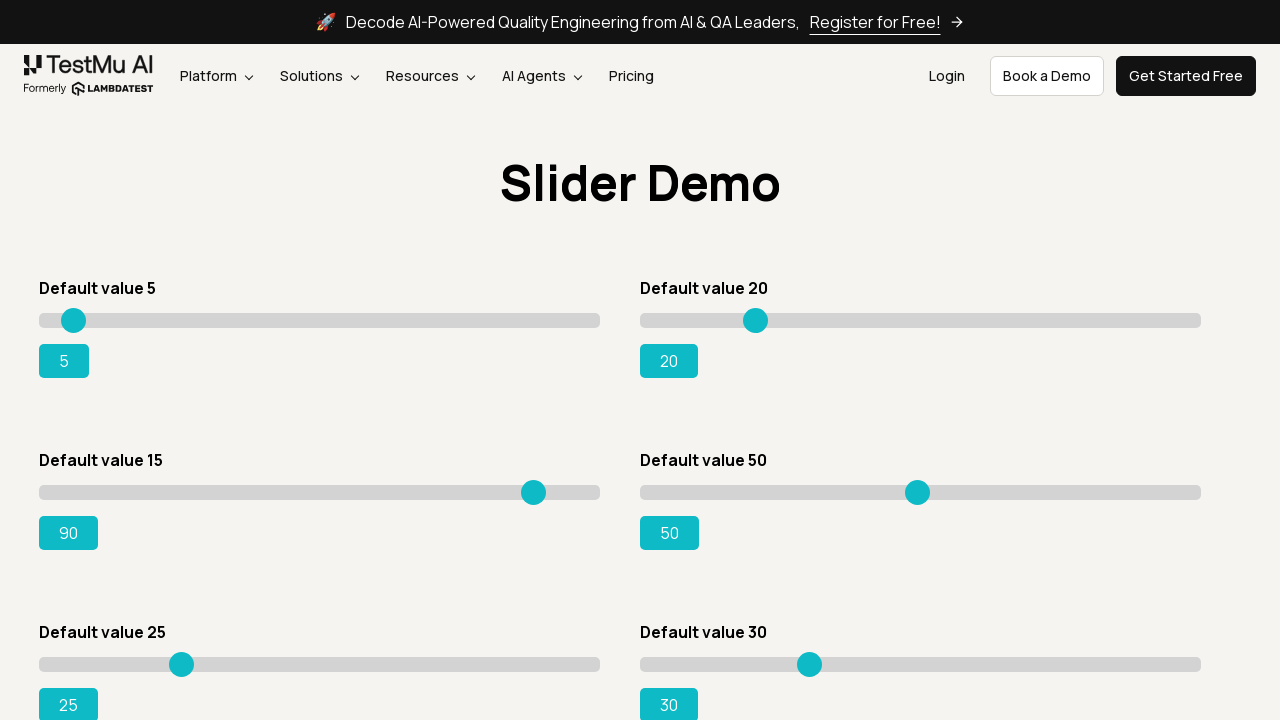

Released mouse button after dragging slider at (534, 492)
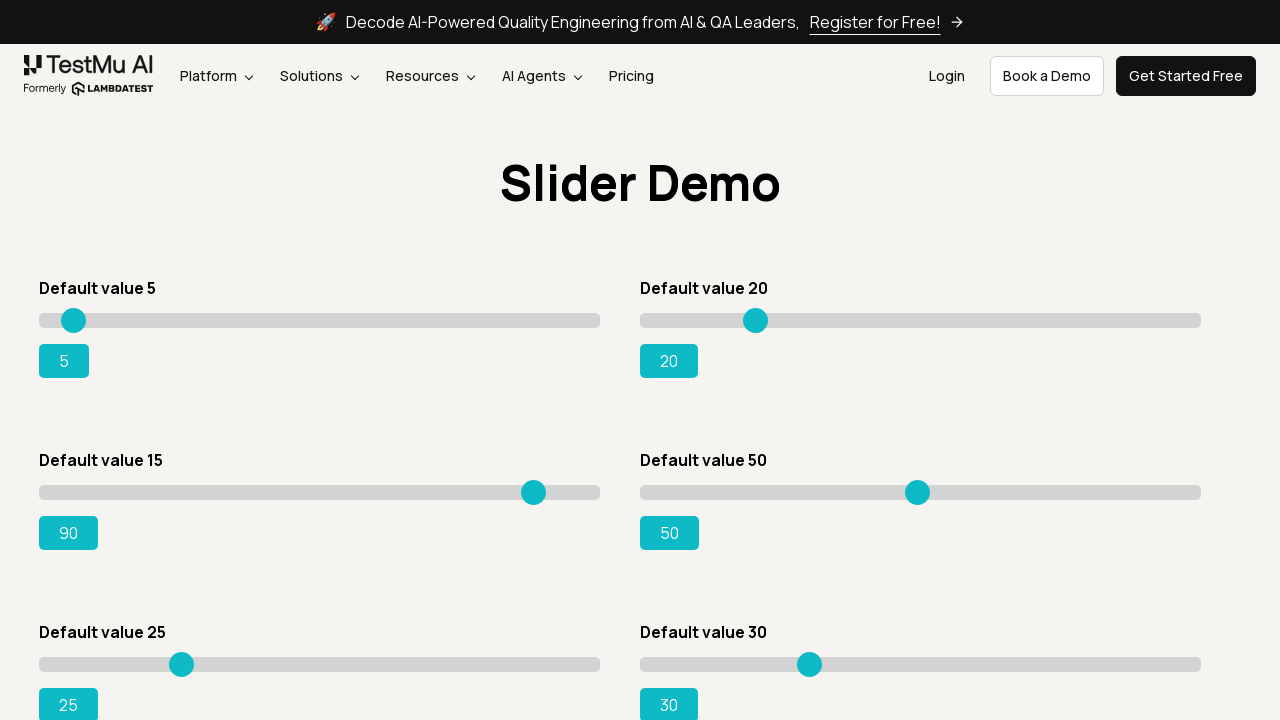

Retrieved slider value: 90
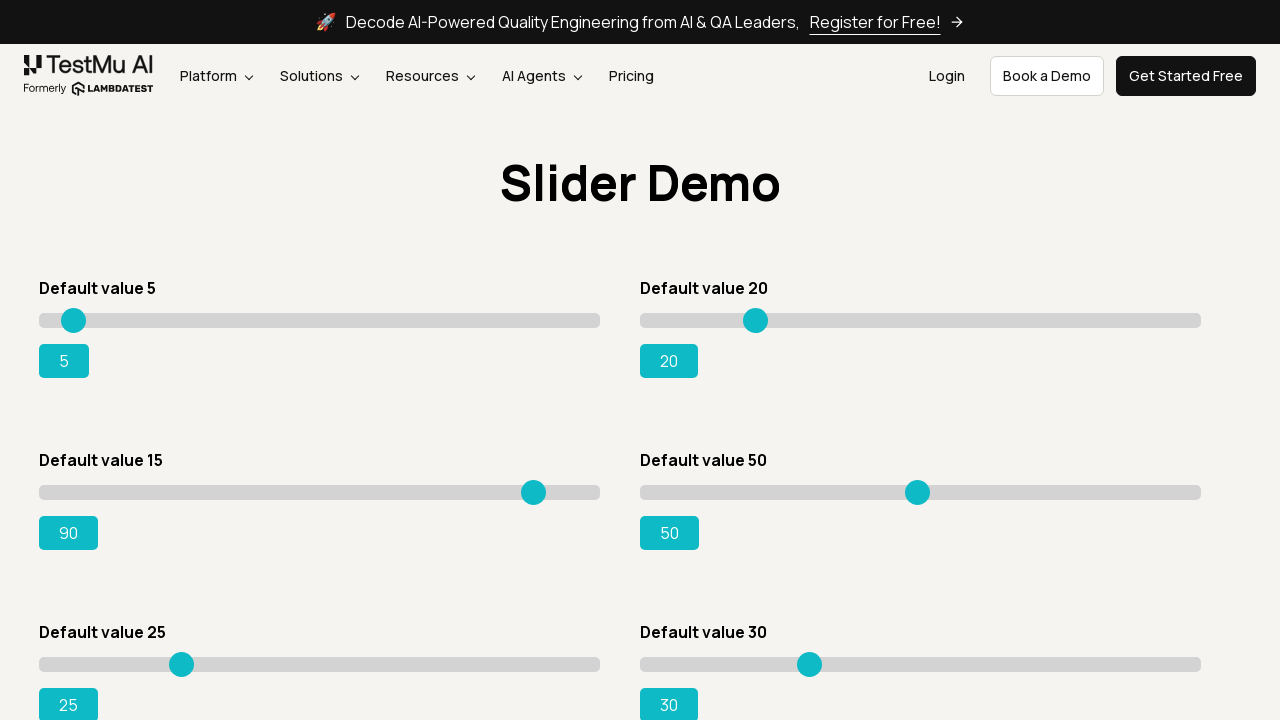

Slider value validation failed - Expected: 95, Got: 90
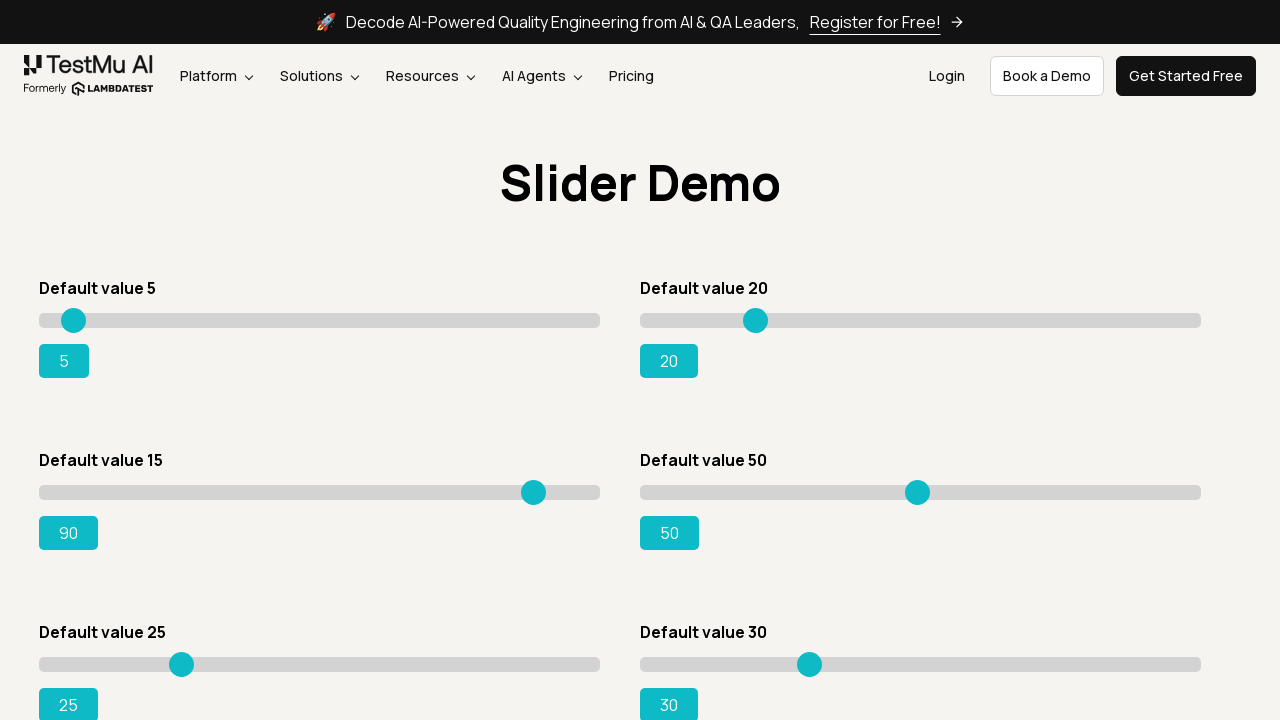

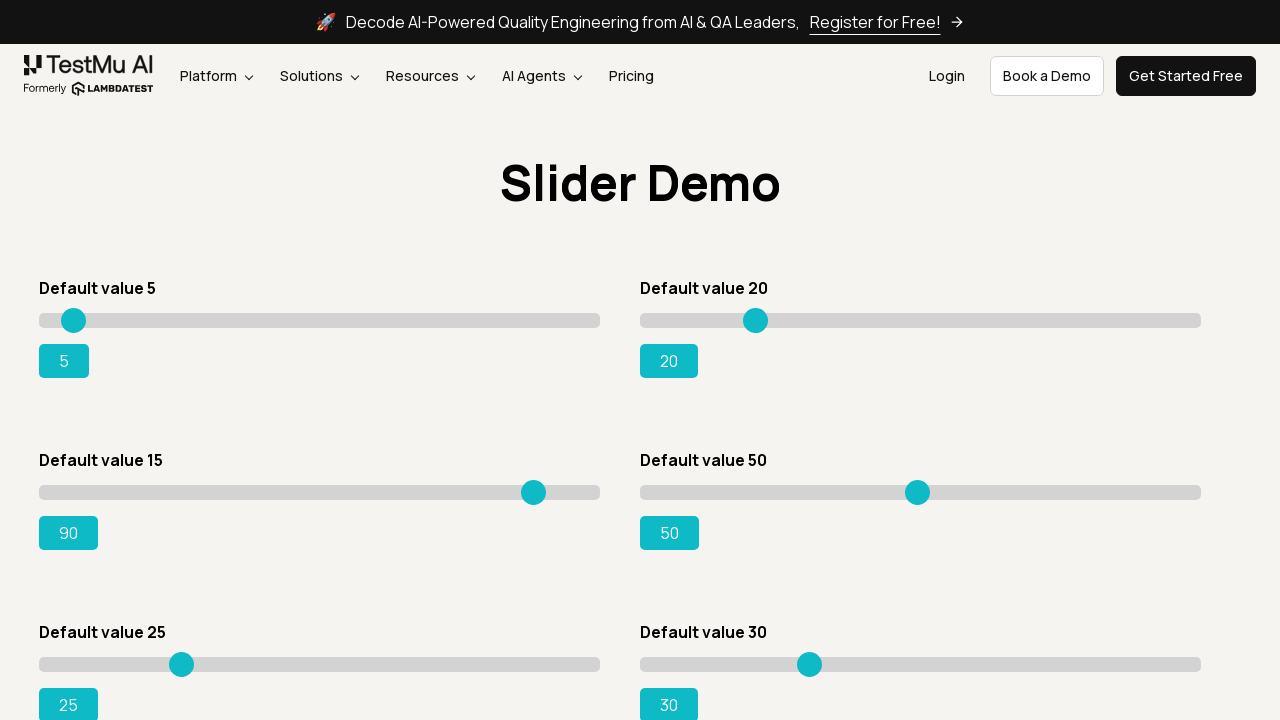